Tests the Global Initiatives link in the hamburger menu by clicking the menu toggle, scrolling down and navigating to the global initiatives section

Starting URL: https://www.hematology.org/

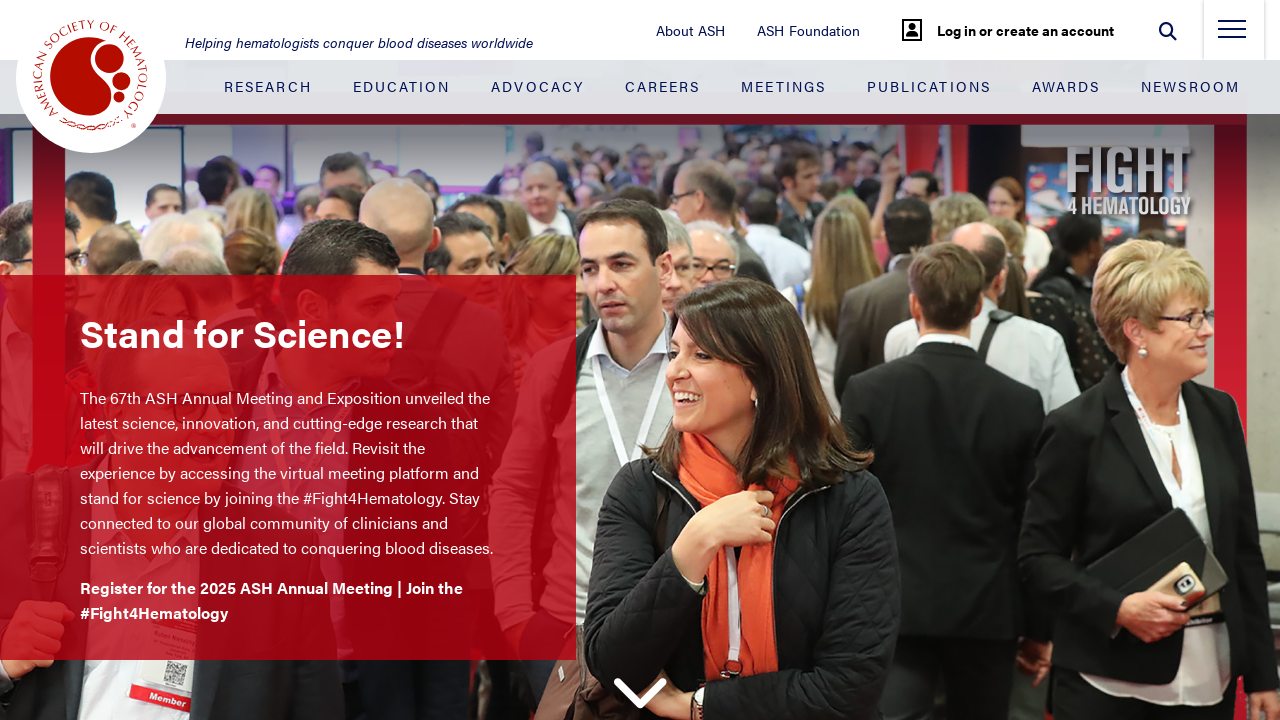

Clicked hamburger menu toggle at (1232, 35) on .nav-toggle
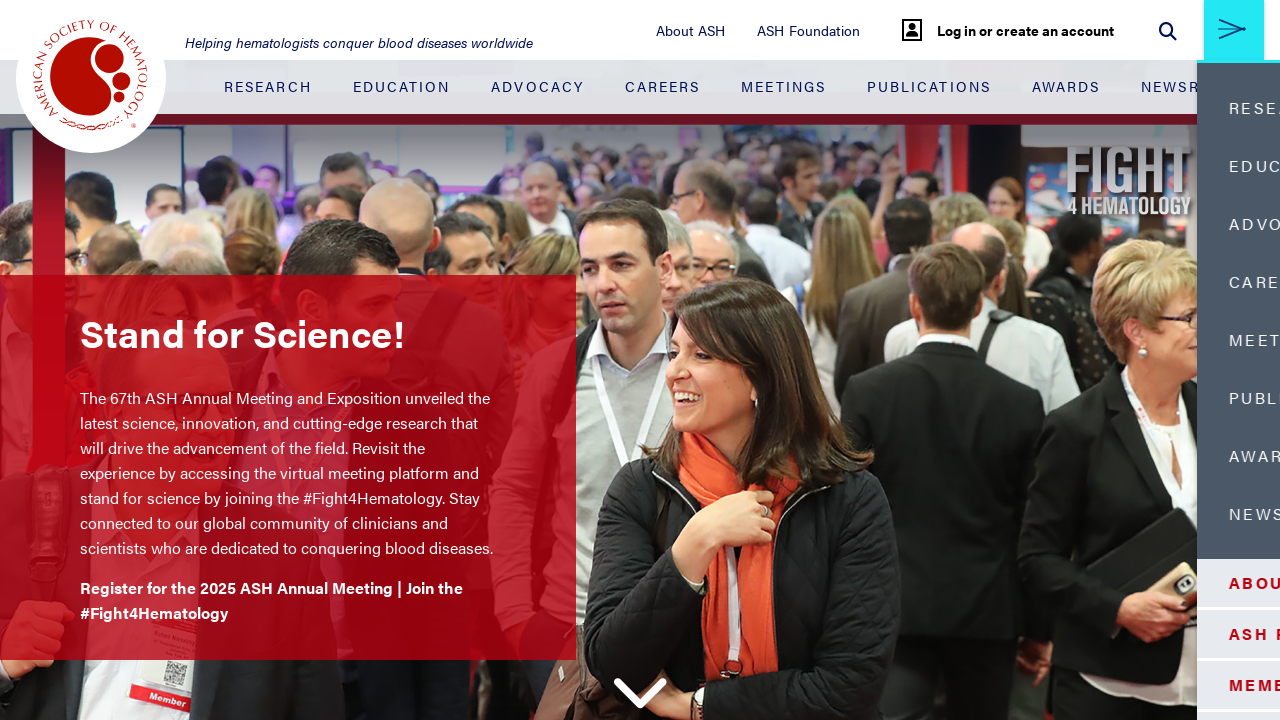

Scrolled down 200 pixels to view menu links
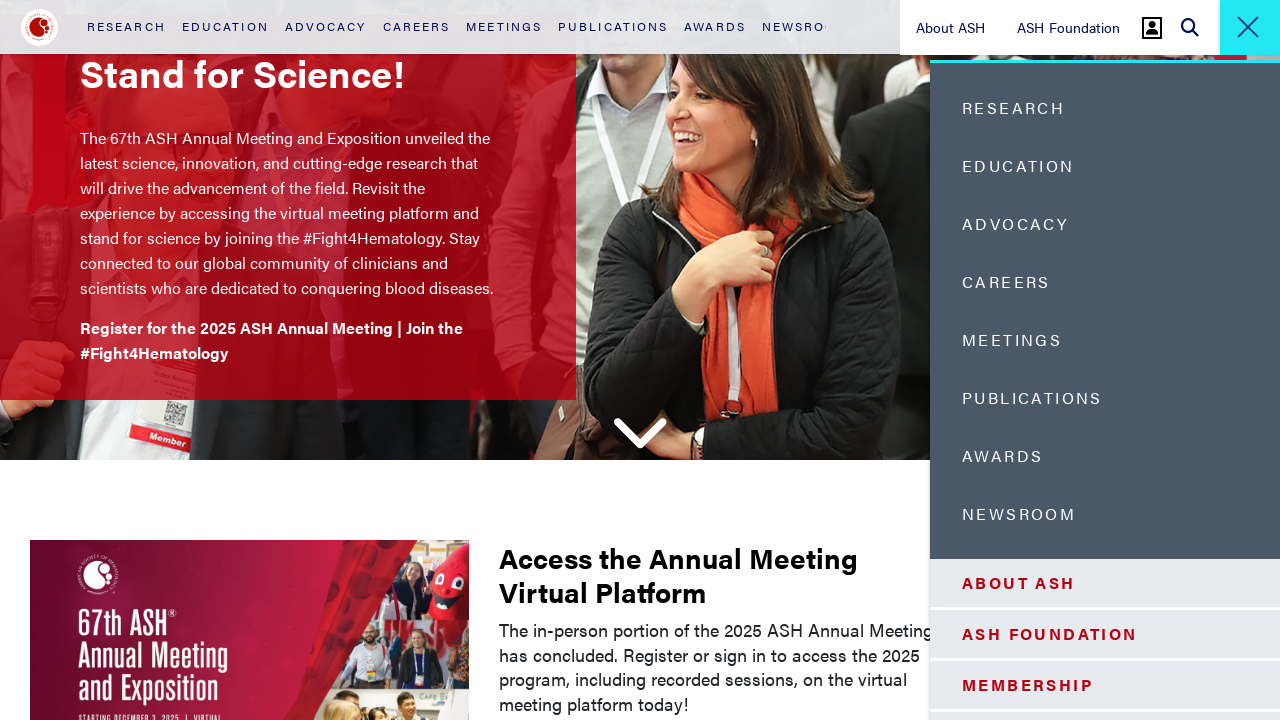

Clicked Global Initiatives link in hamburger menu at (1105, 472) on #navbarCollapse > div > div.side-menu-container__white-section > ul > li:nth-chi
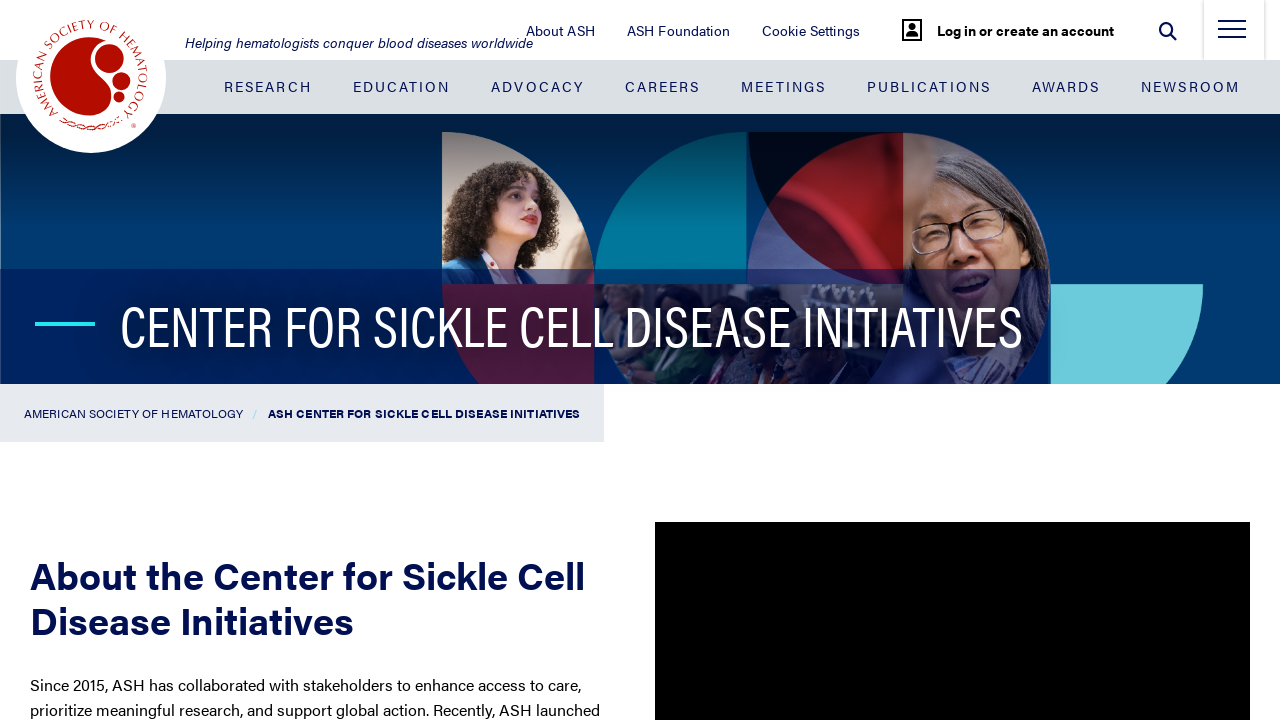

Global Initiatives page loaded and logo became visible
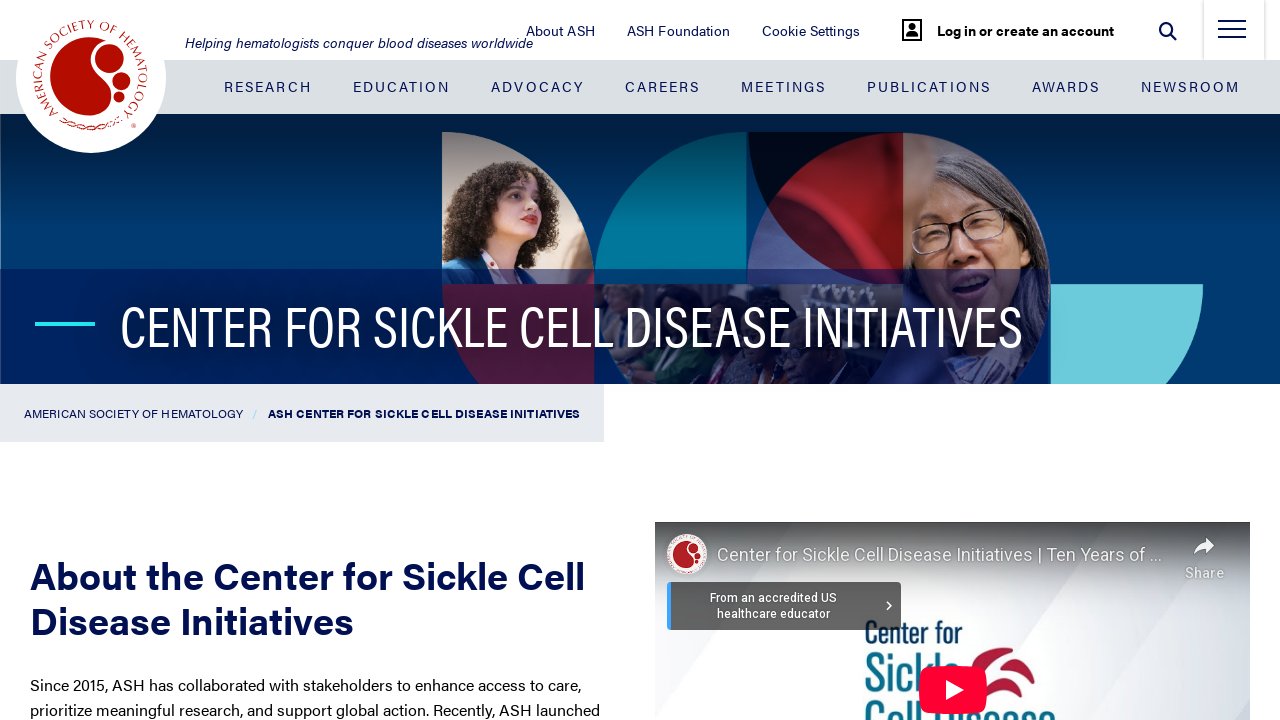

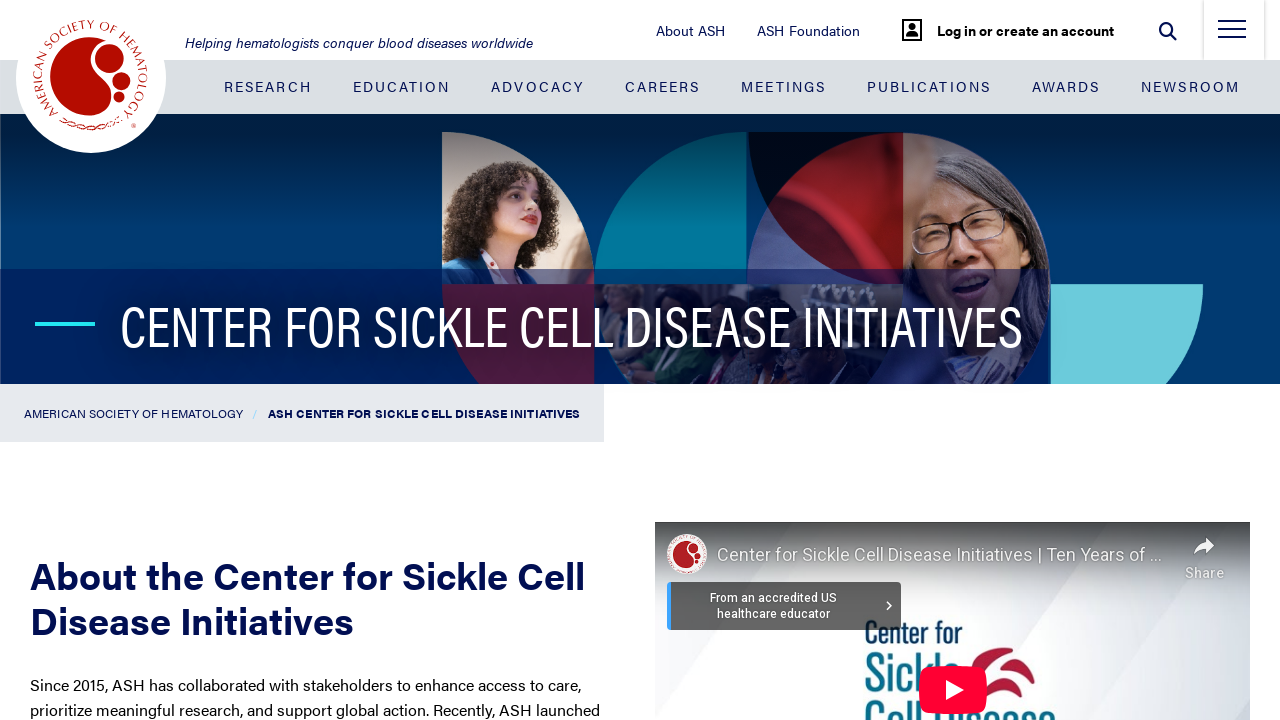